Tests draggable functionality by navigating to jQuery UI, clicking on Draggable link, and dragging an element to a new position

Starting URL: https://jqueryui.com/

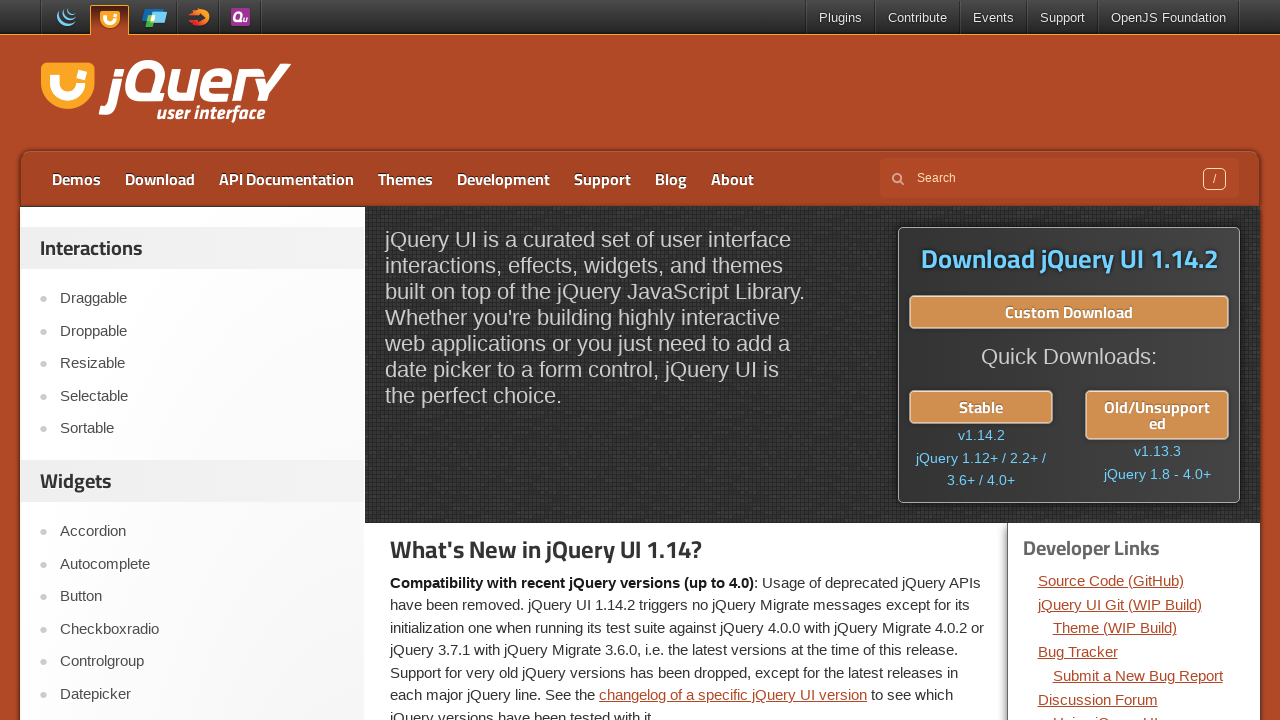

Navigated to jQuery UI homepage
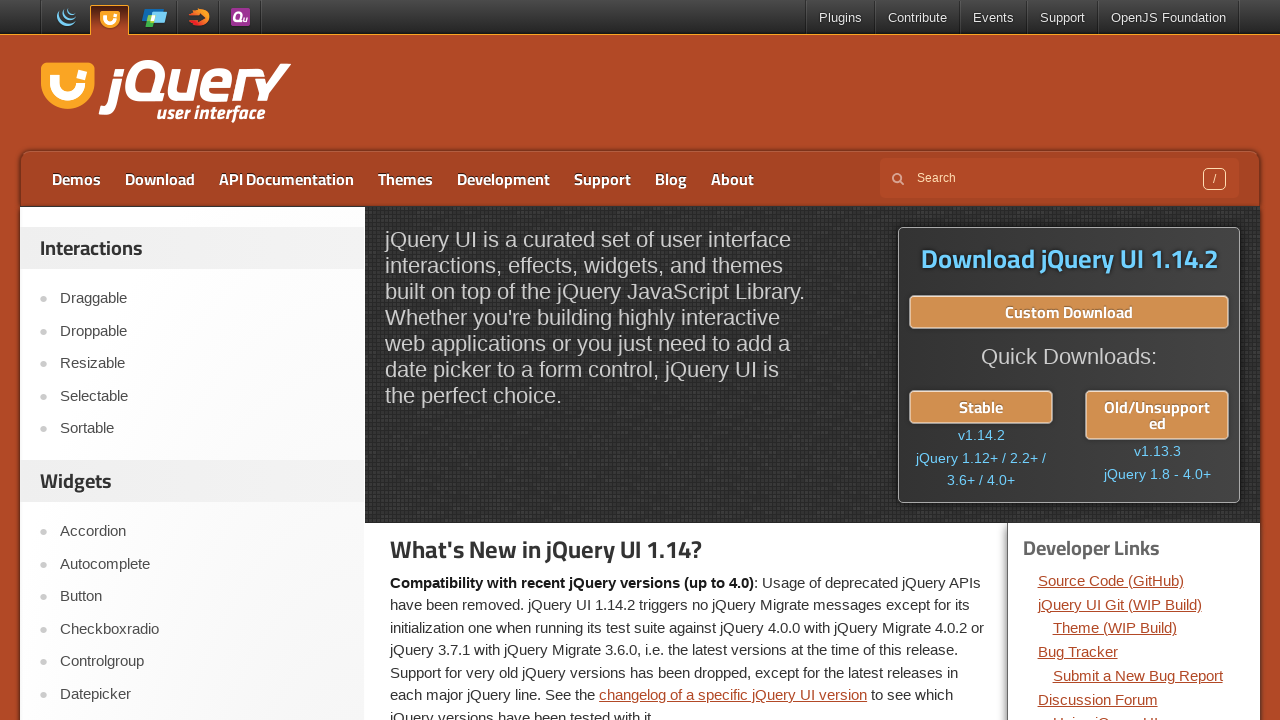

Clicked on Draggable link at (202, 299) on a:text('Draggable')
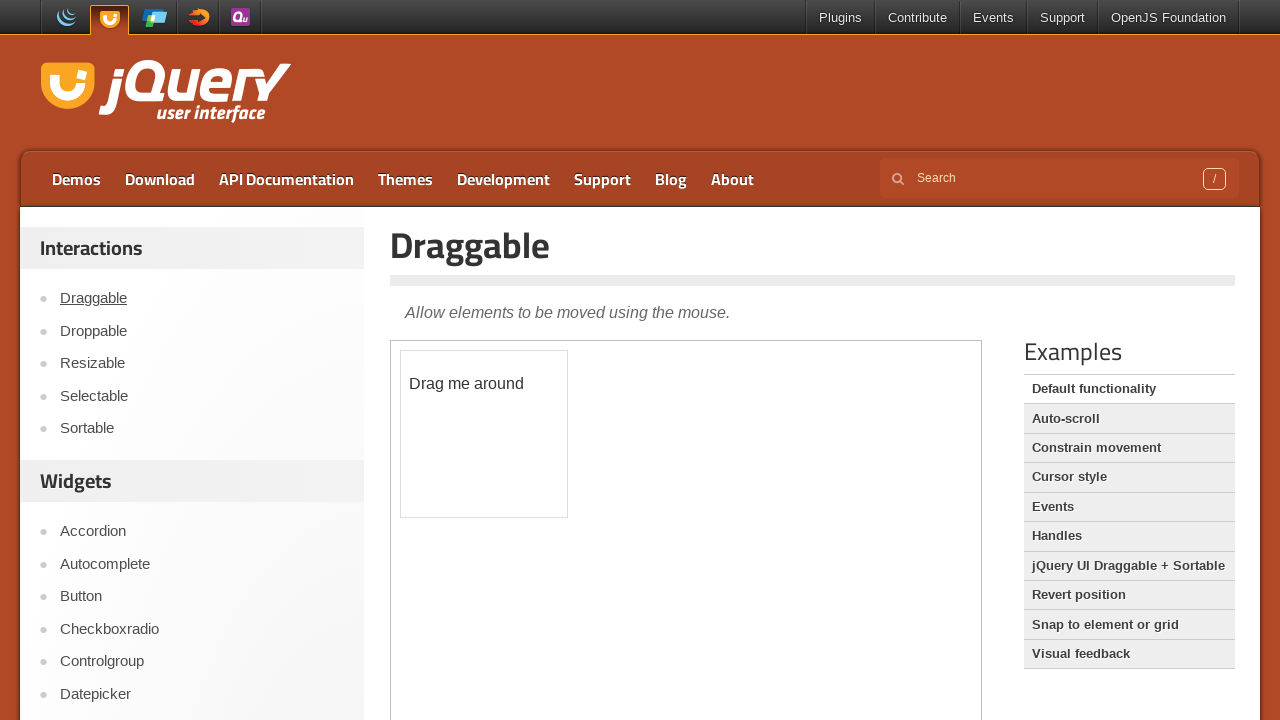

Located iframe containing the draggable demo
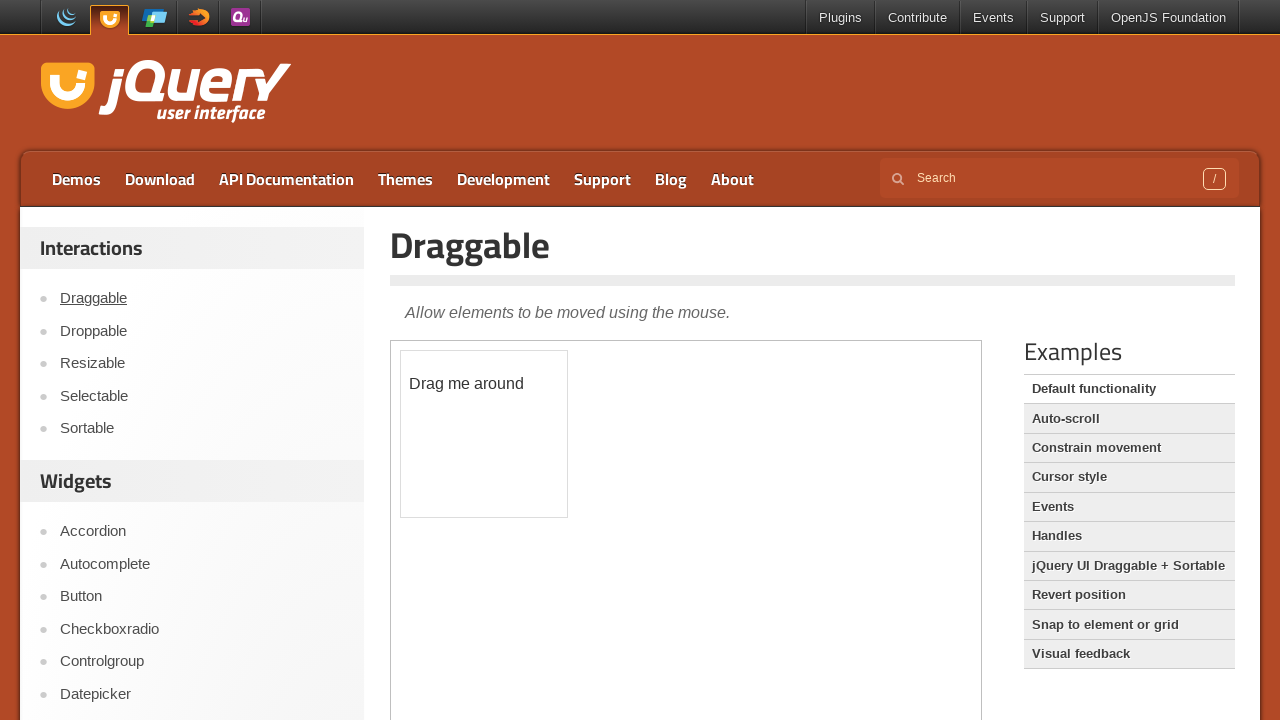

Located the draggable element
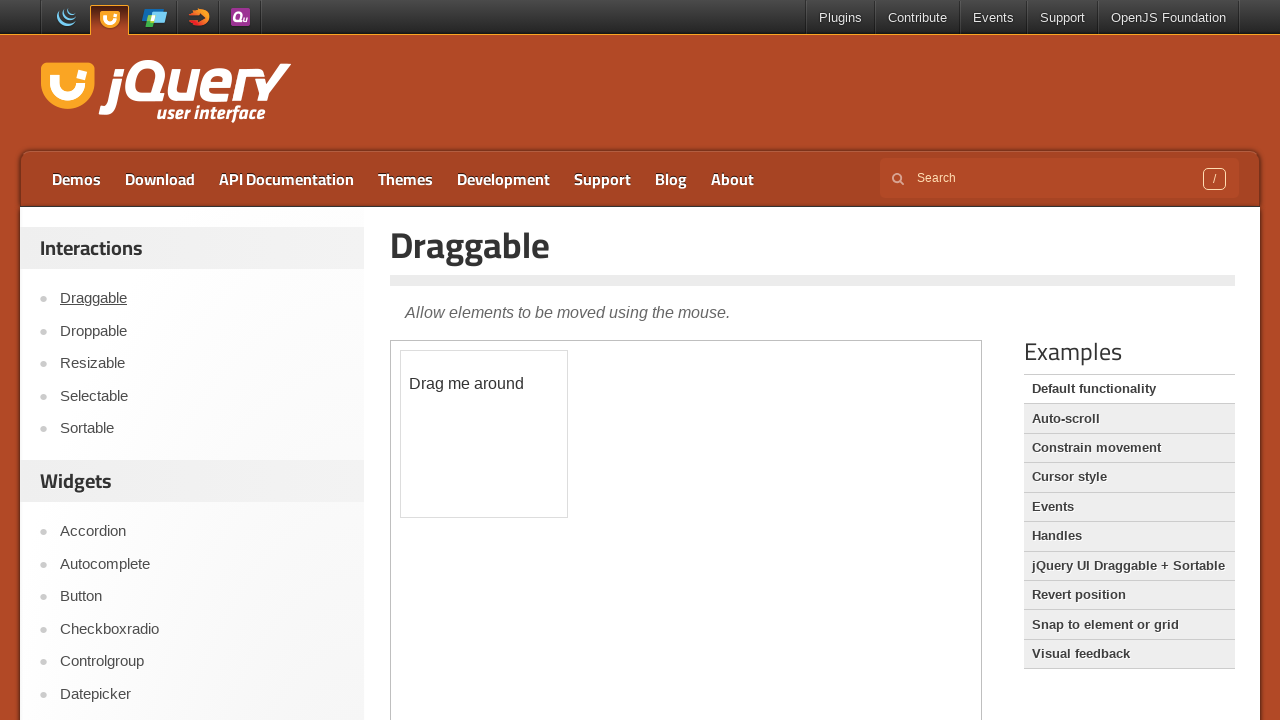

Dragged element 100 pixels horizontally and vertically to new position at (501, 451)
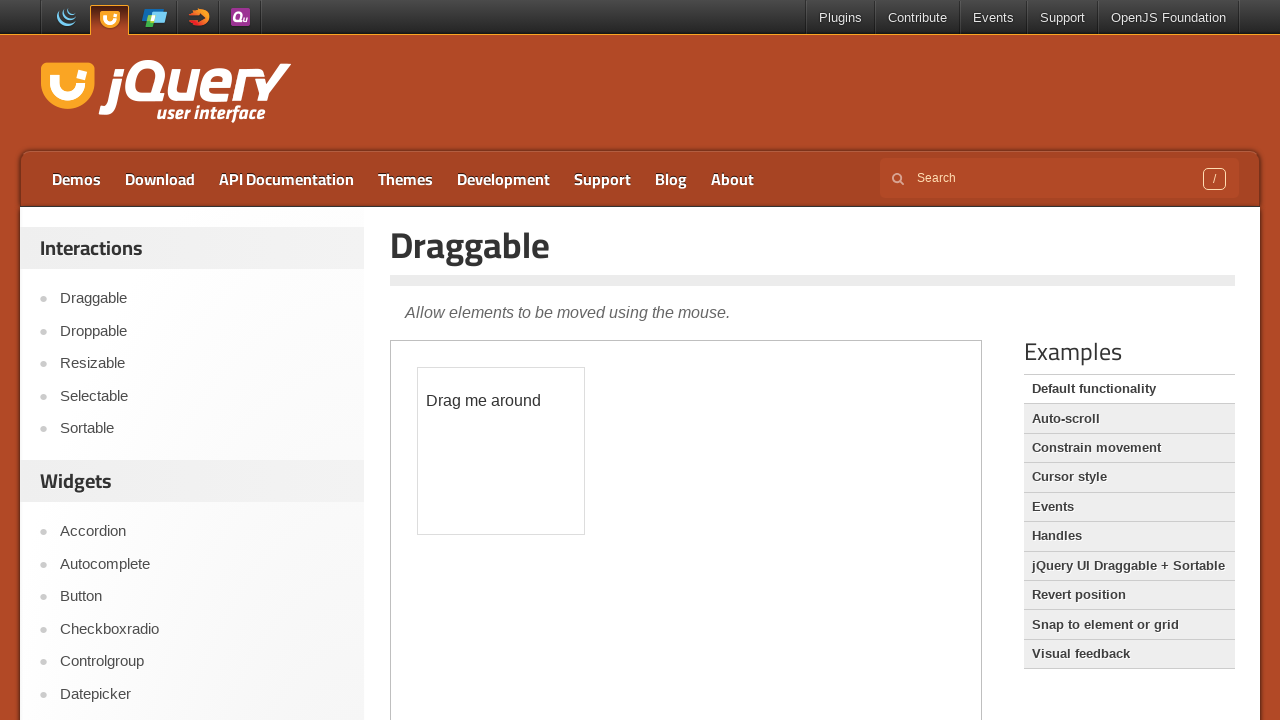

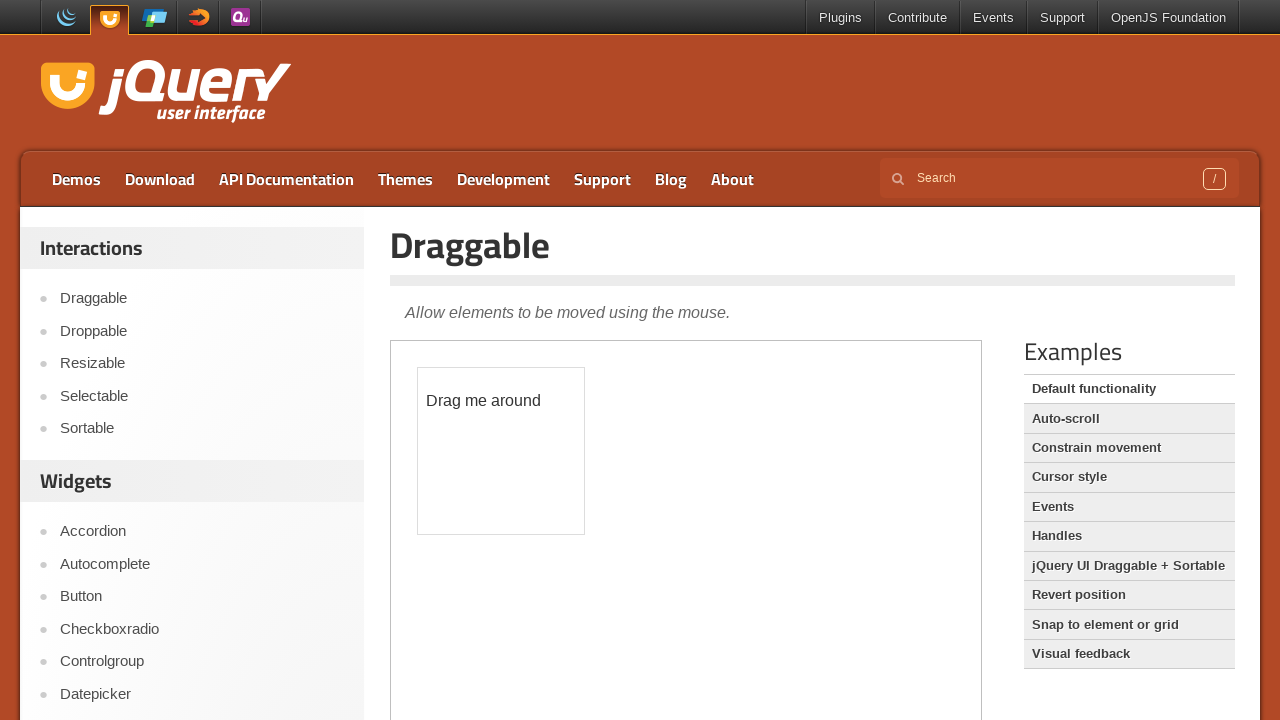